Tests that the item count updates correctly when adding and completing todos

Starting URL: https://todomvc.com/examples/react/dist/

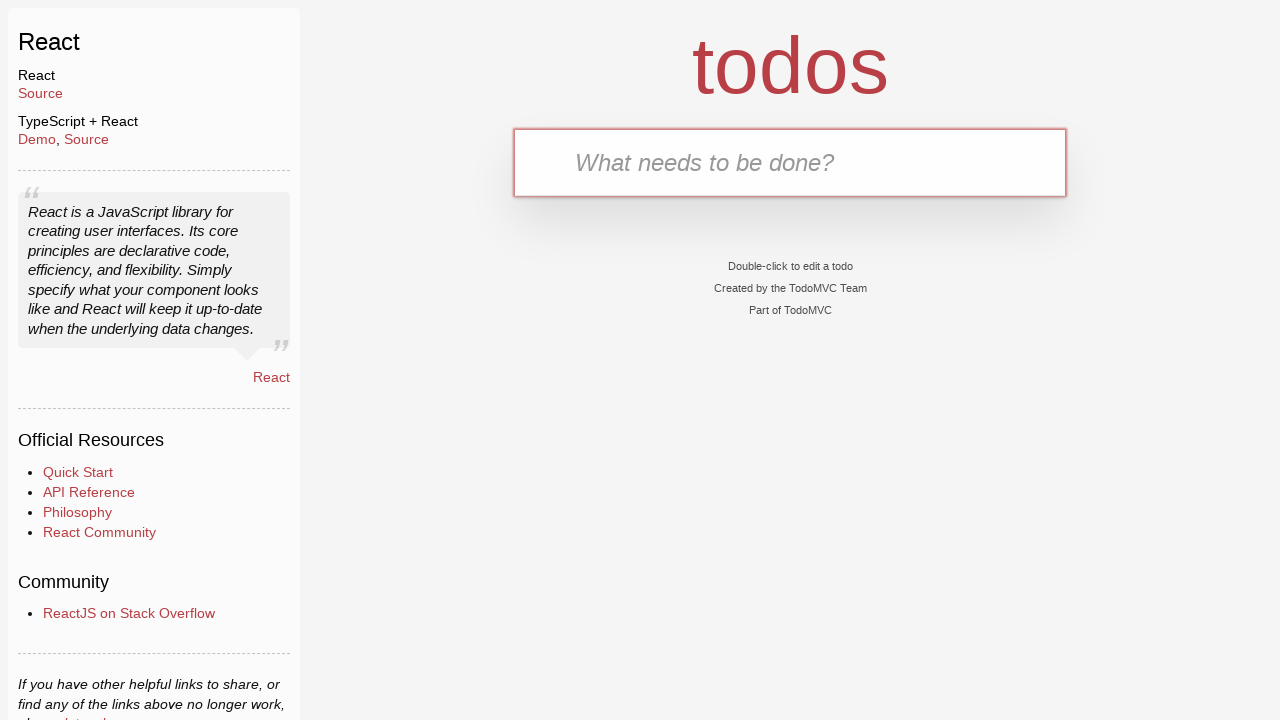

Filled text input with 'First task' on internal:testid=[data-testid="text-input"s]
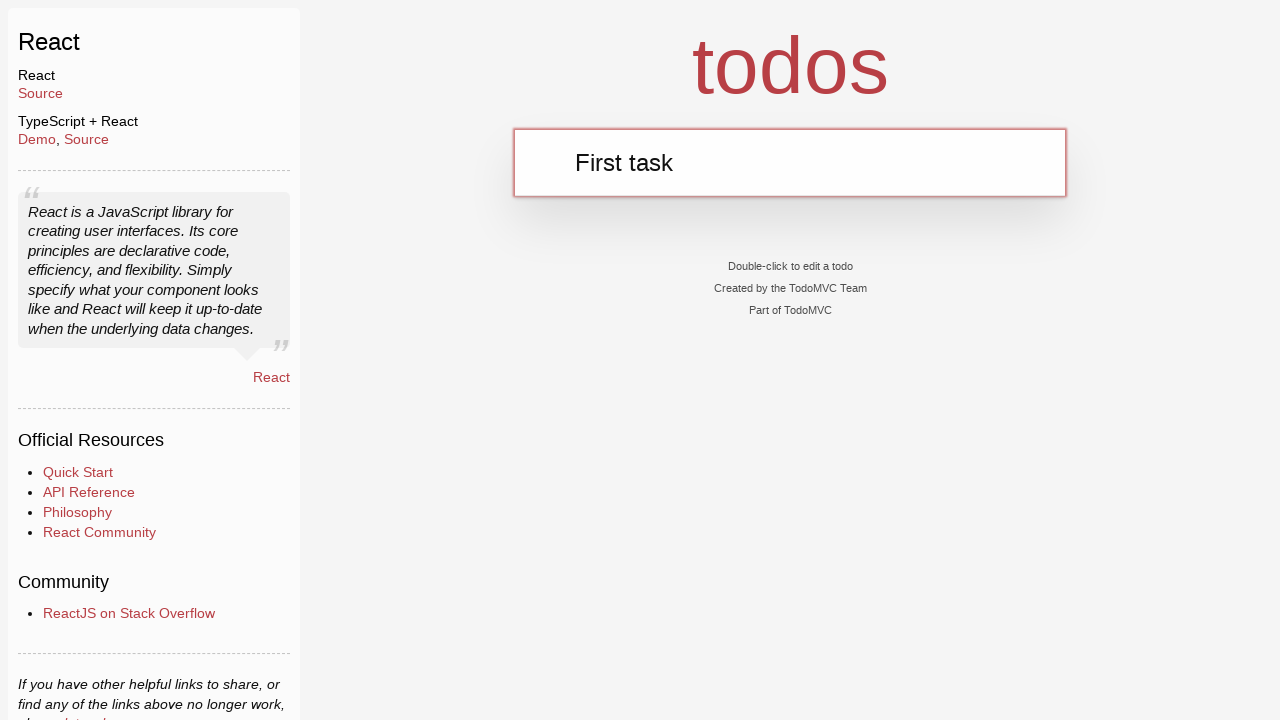

Pressed Enter to add first todo on internal:testid=[data-testid="text-input"s]
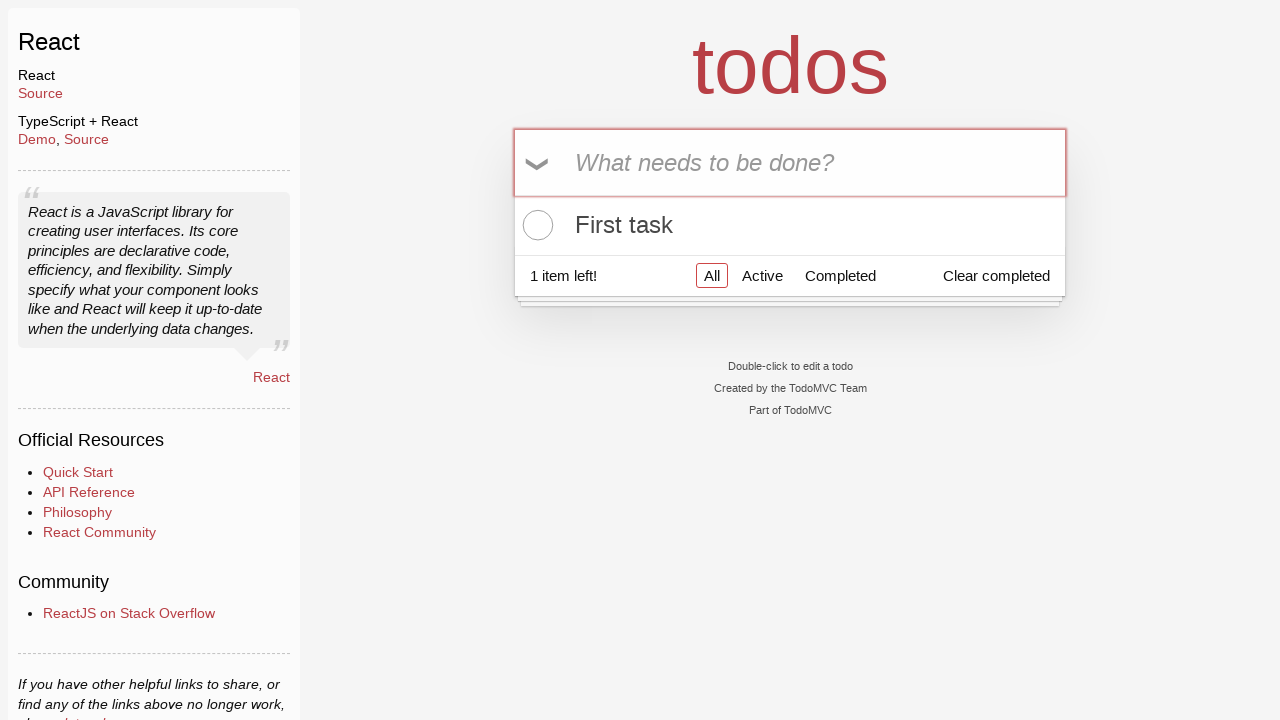

Filled text input with 'Second task' on internal:testid=[data-testid="text-input"s]
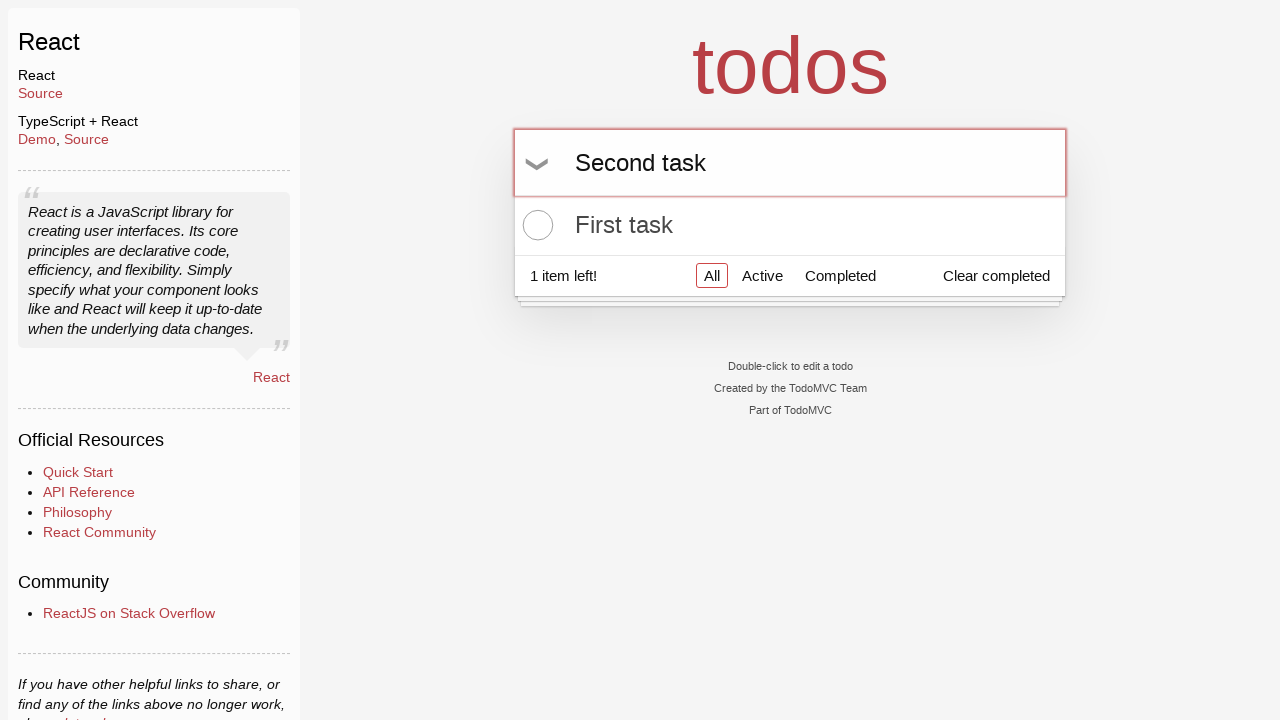

Pressed Enter to add second todo on internal:testid=[data-testid="text-input"s]
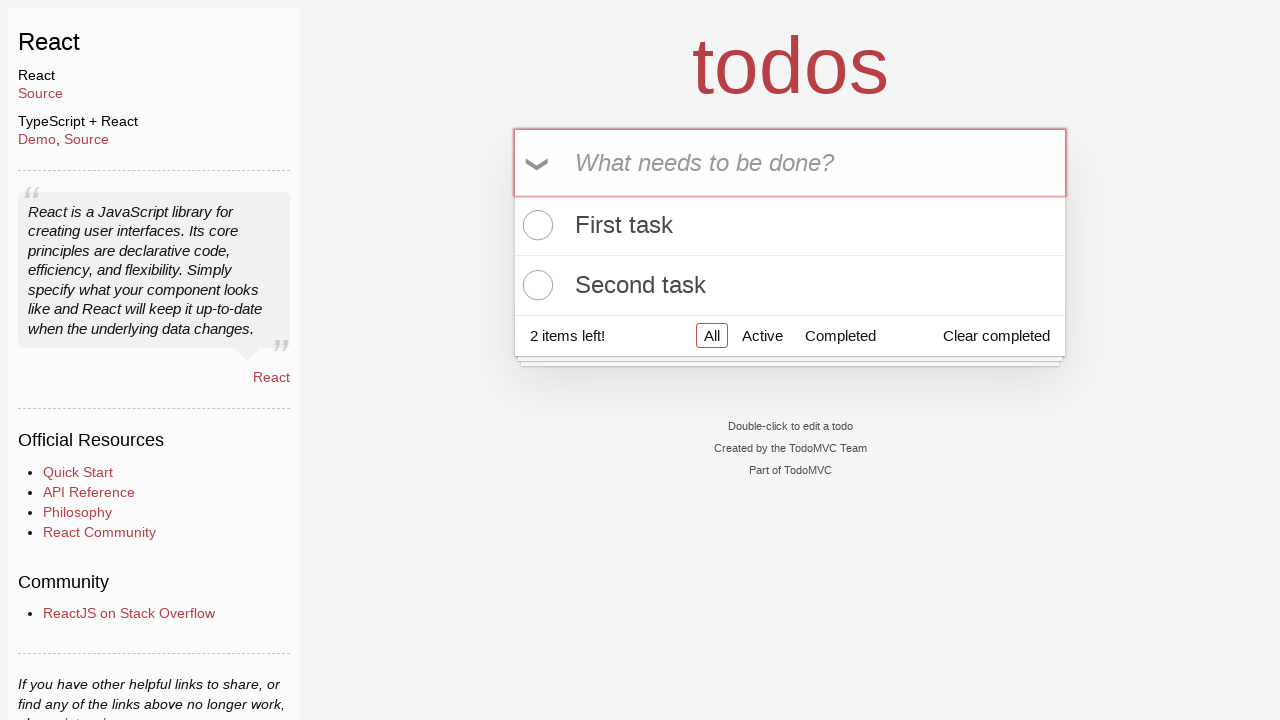

Located first todo item with text 'First task'
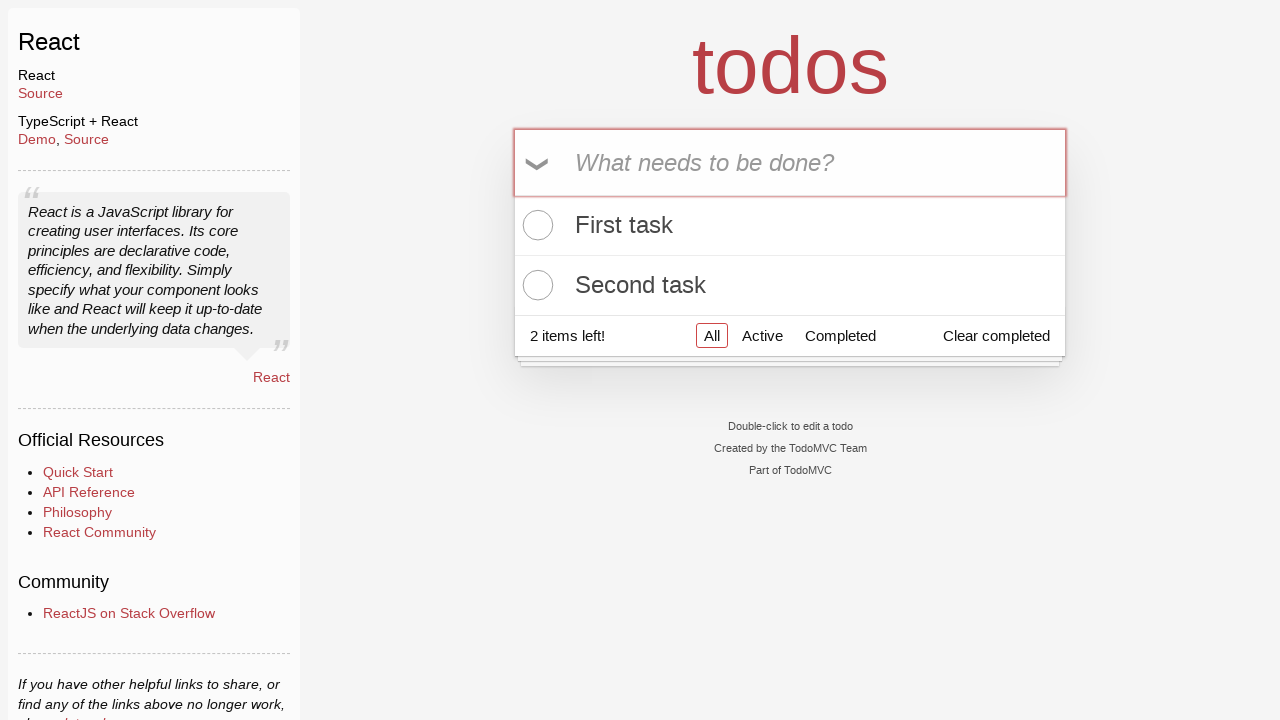

Clicked toggle checkbox to complete first todo at (535, 225) on internal:role=listitem >> internal:has-text="First task"i >> internal:testid=[da
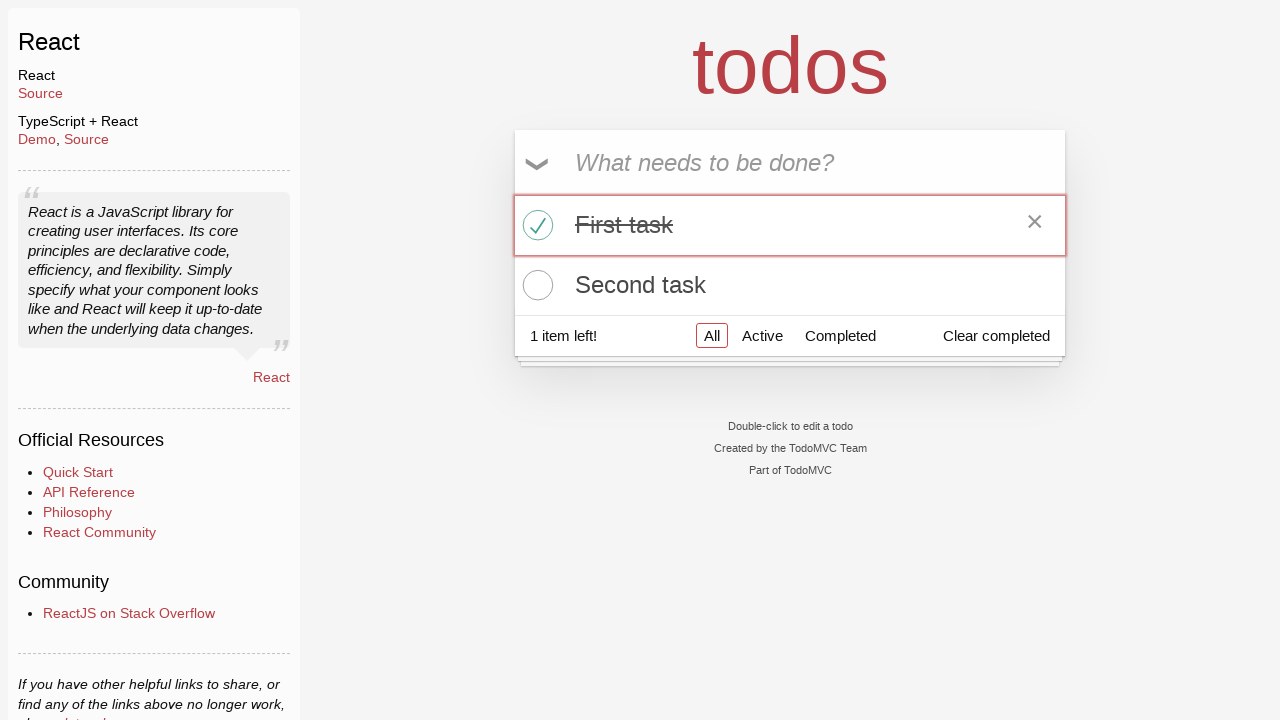

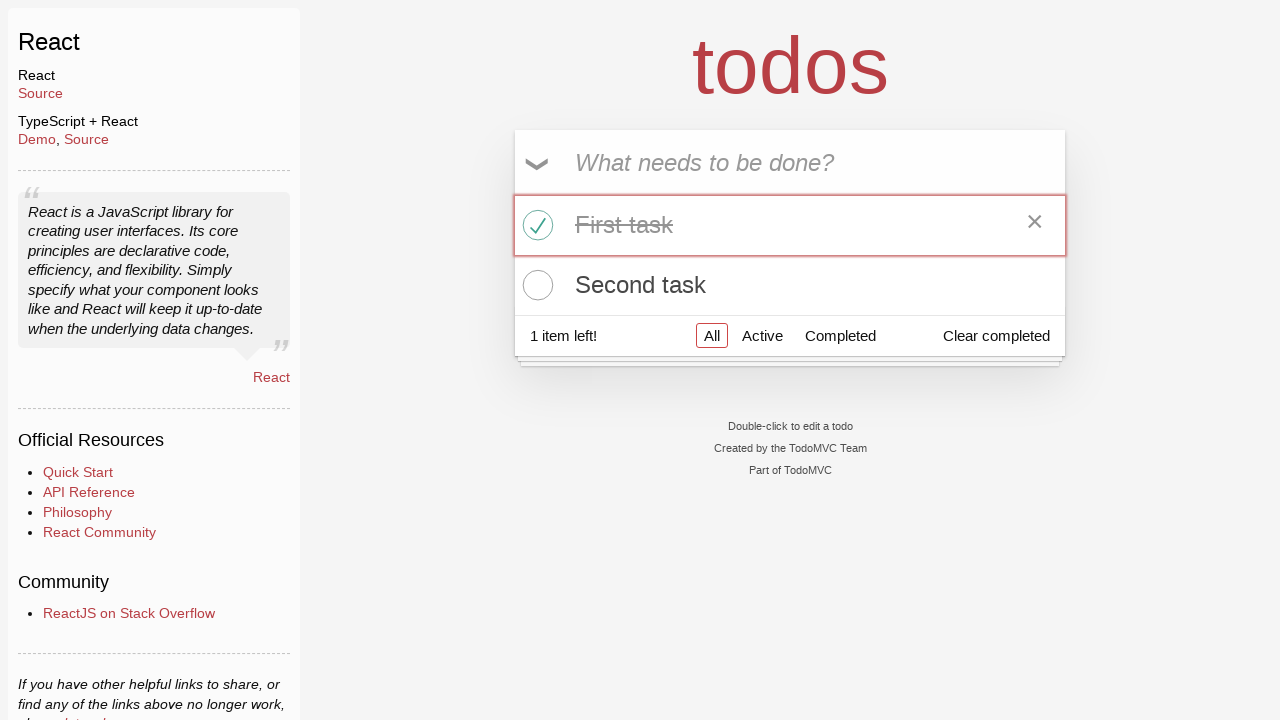